Navigates to the Naaptol website and verifies the page loads successfully

Starting URL: https://www.naaptol.com/

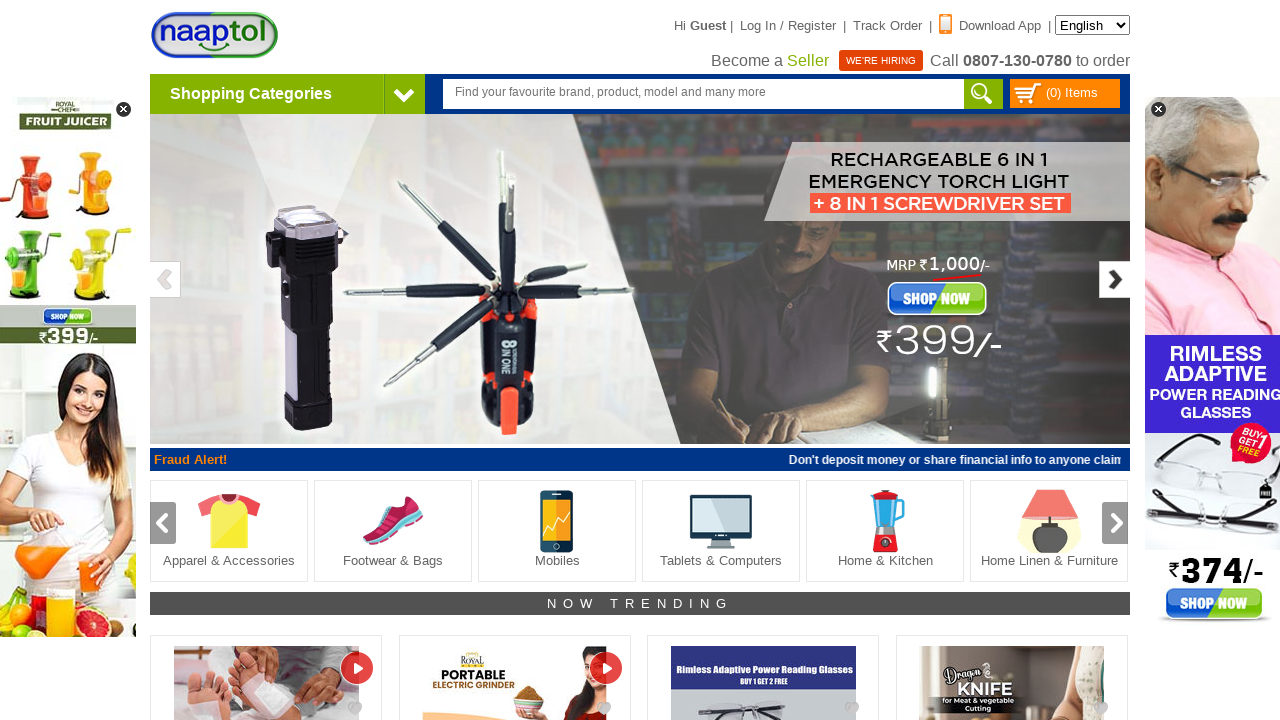

Navigated to Naaptol website
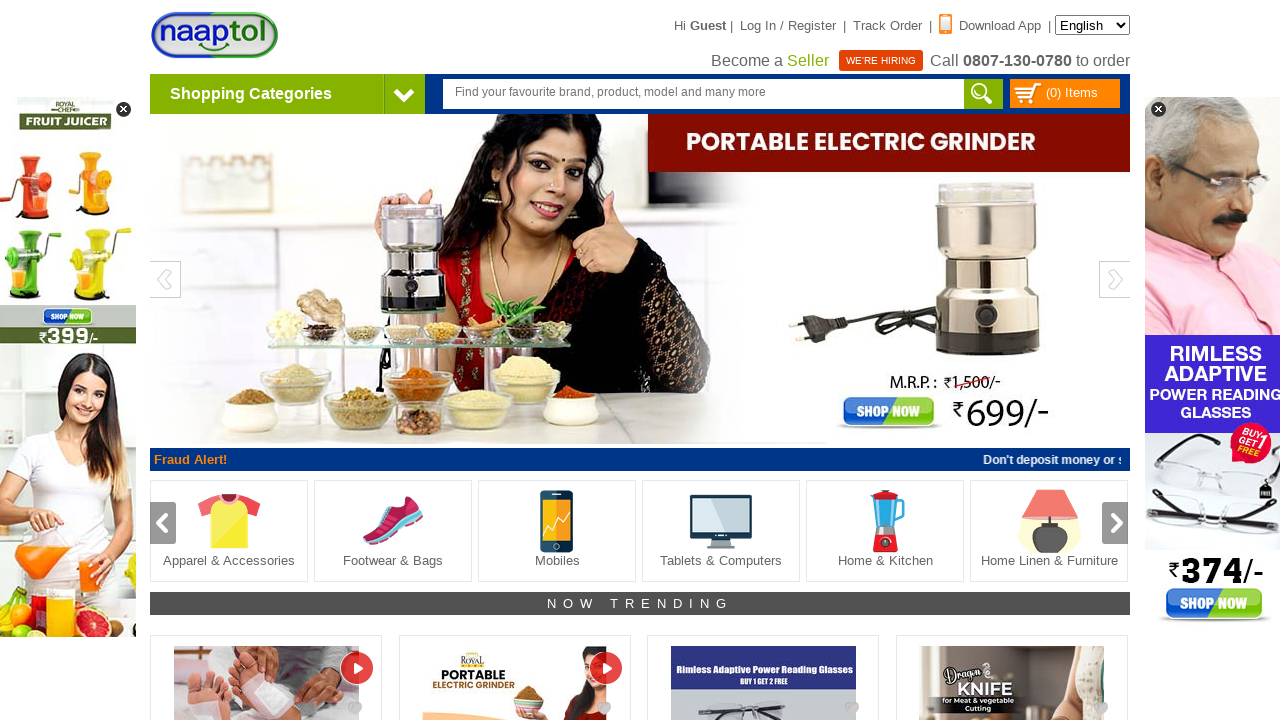

Page loaded successfully - networkidle state reached
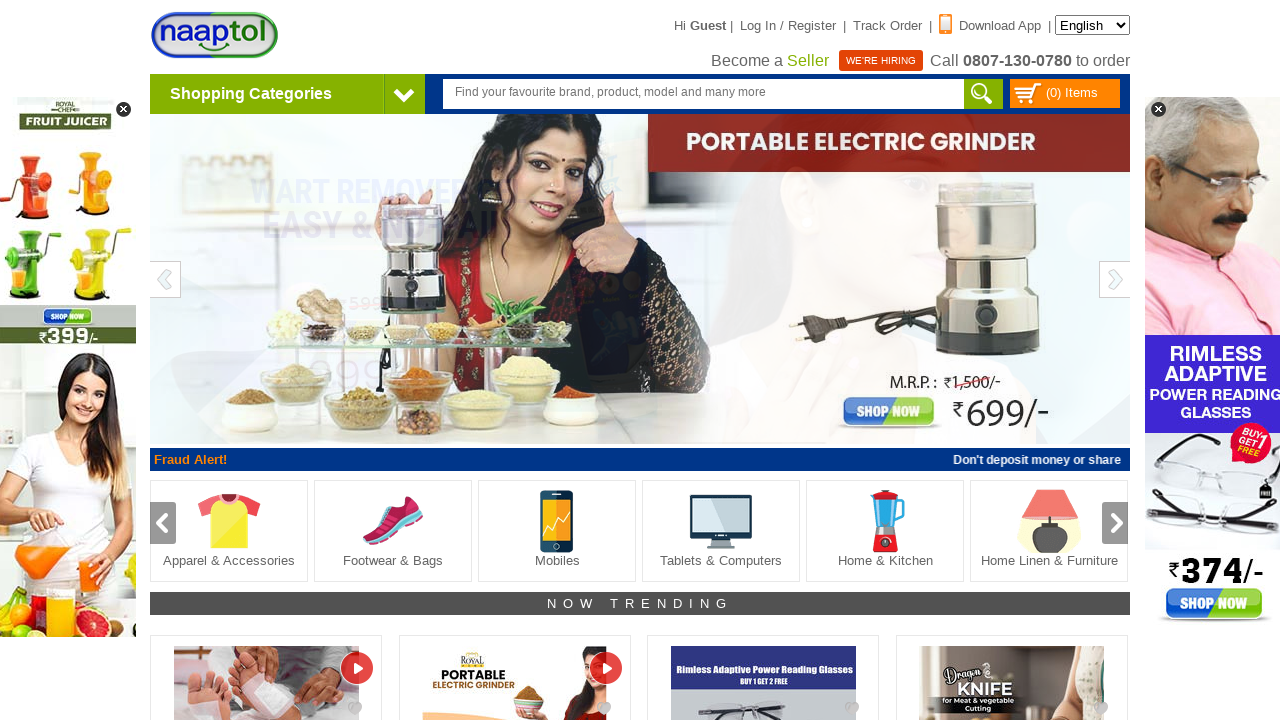

Verified page URL matches expected URL
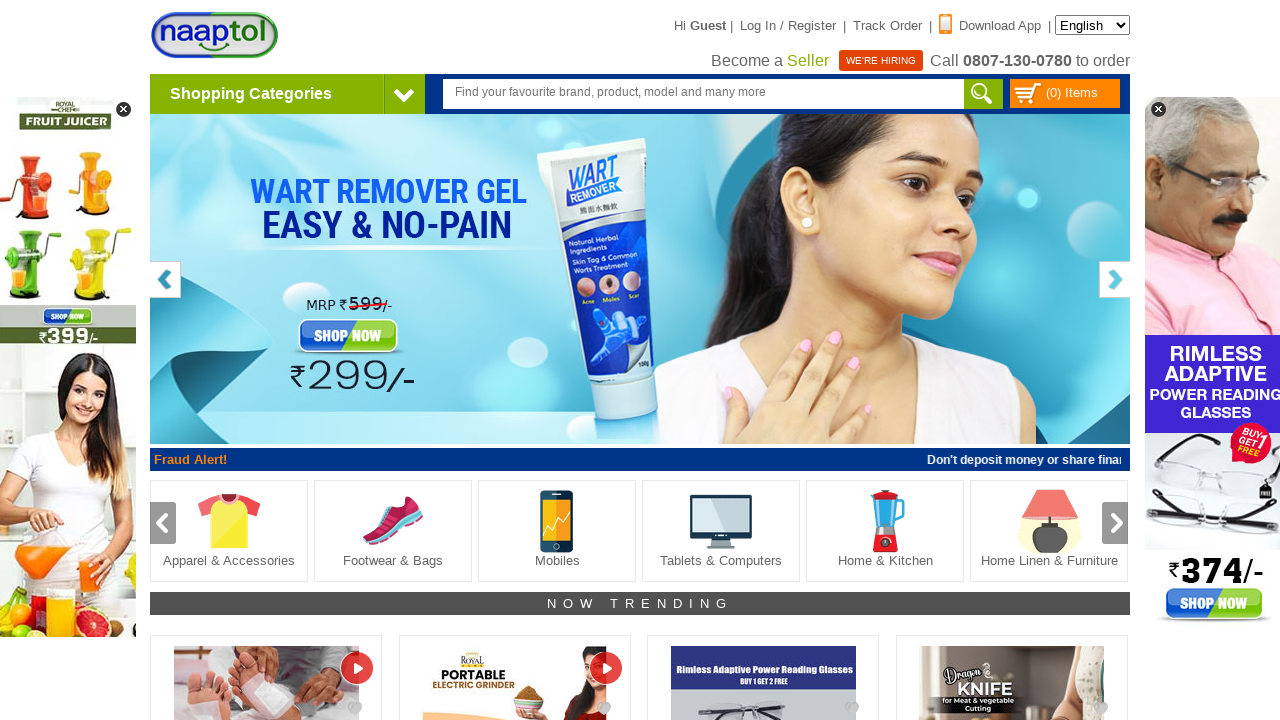

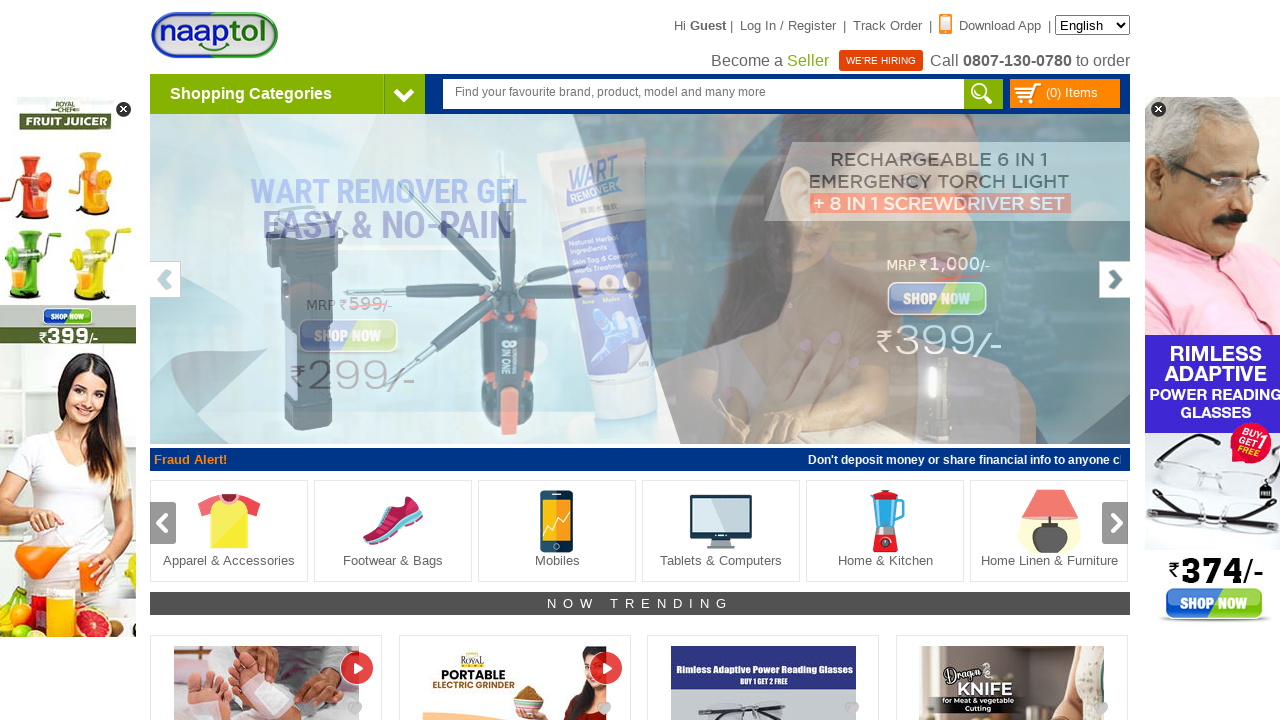